Tests popup validations including hiding/showing text elements, handling JavaScript dialog popups, hovering over elements, and interacting with iframes

Starting URL: https://rahulshettyacademy.com/AutomationPractice

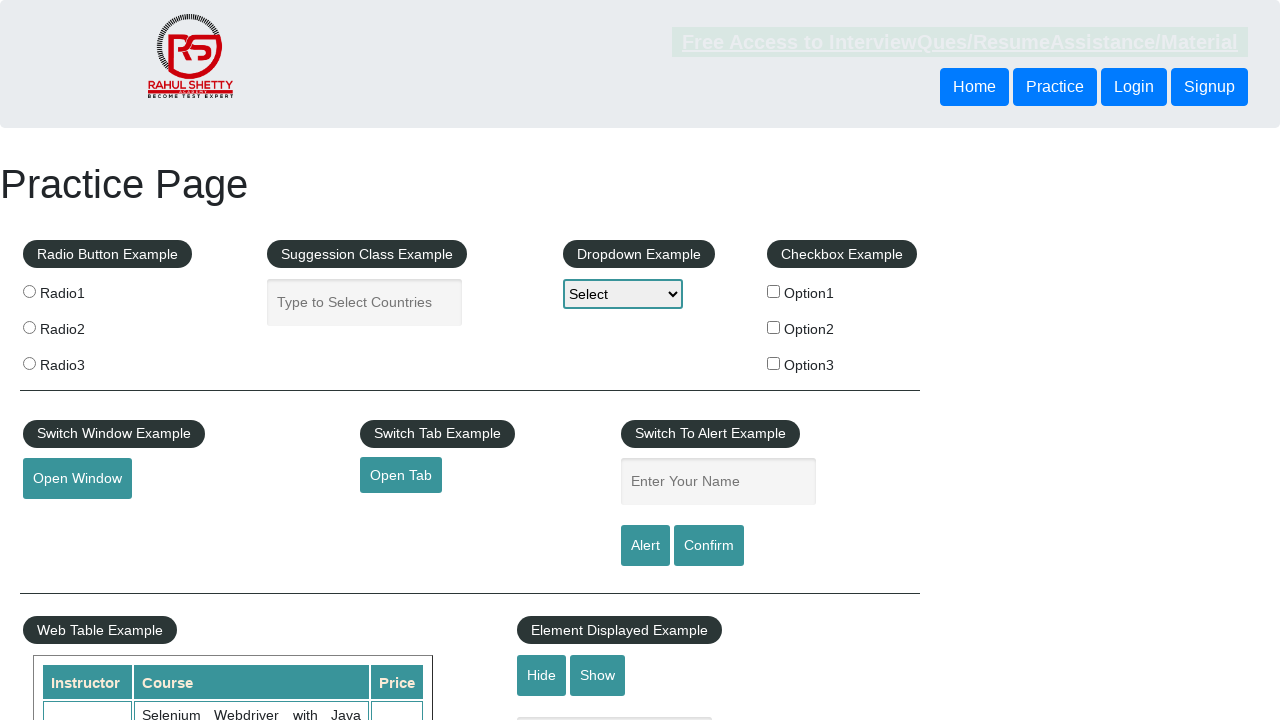

Verified text element is visible
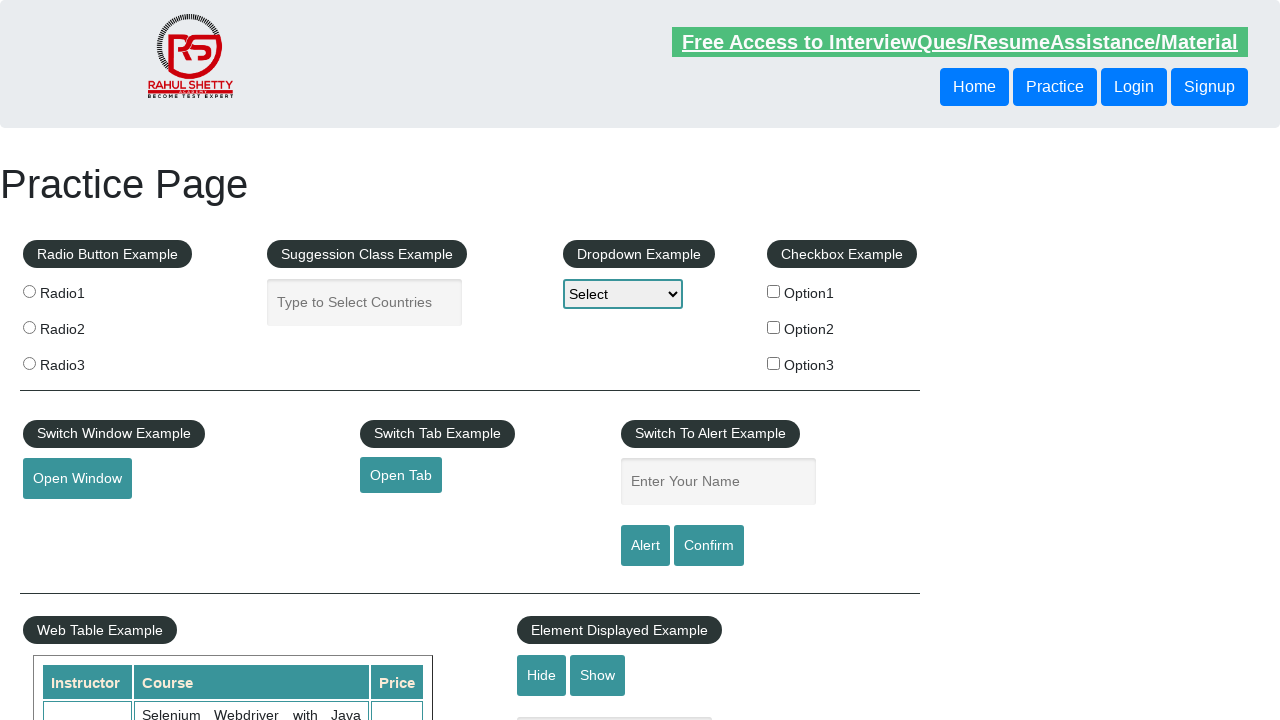

Clicked hide button to hide text element at (542, 675) on #hide-textbox
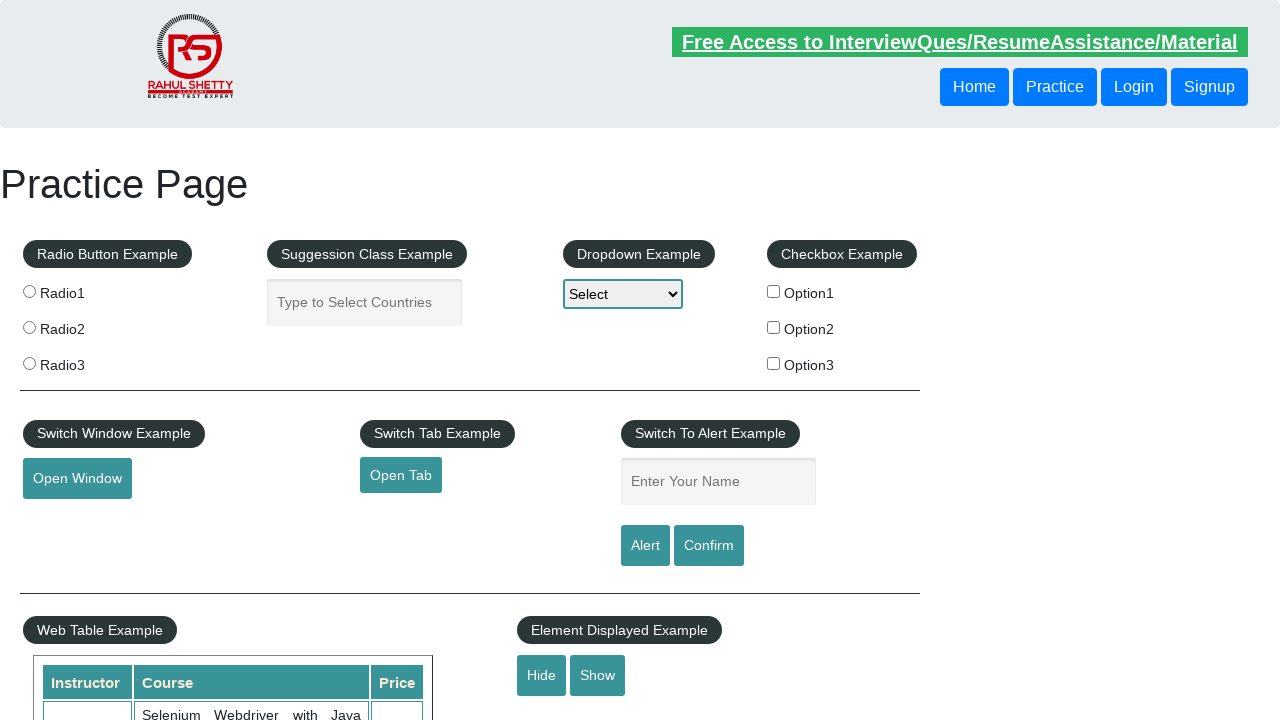

Verified text element is now hidden
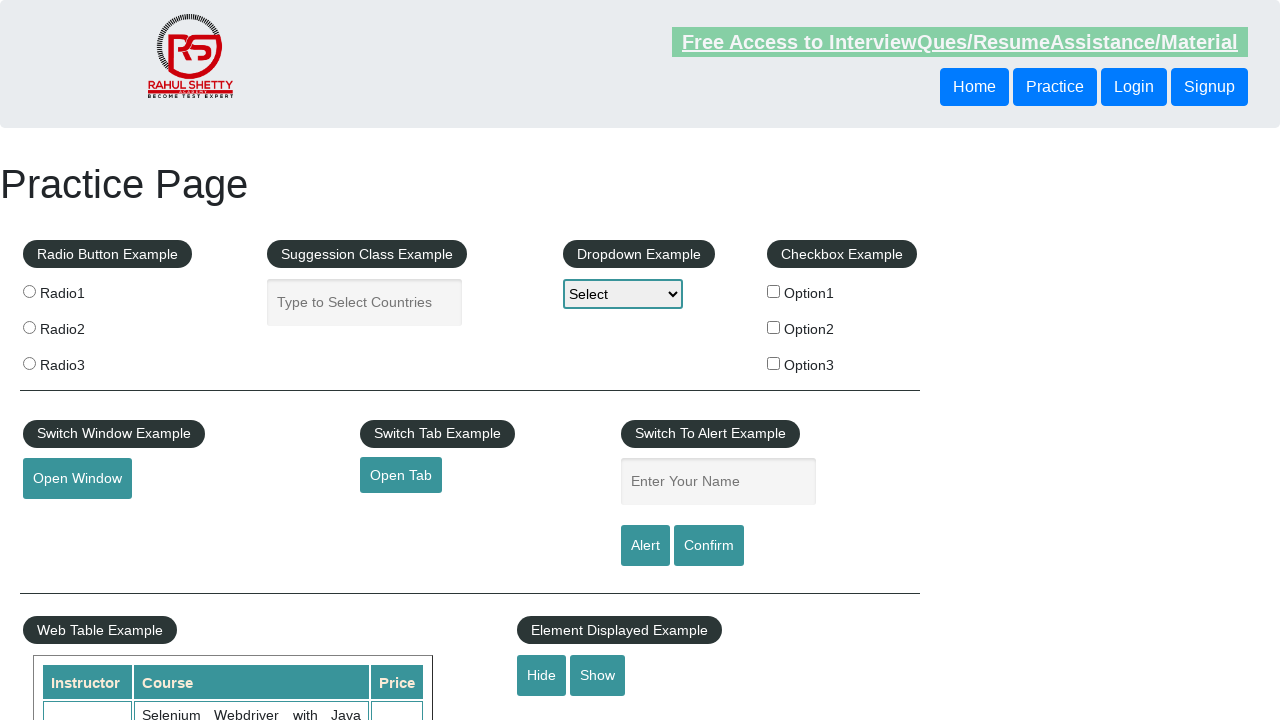

Set up dialog handler to accept JavaScript popups
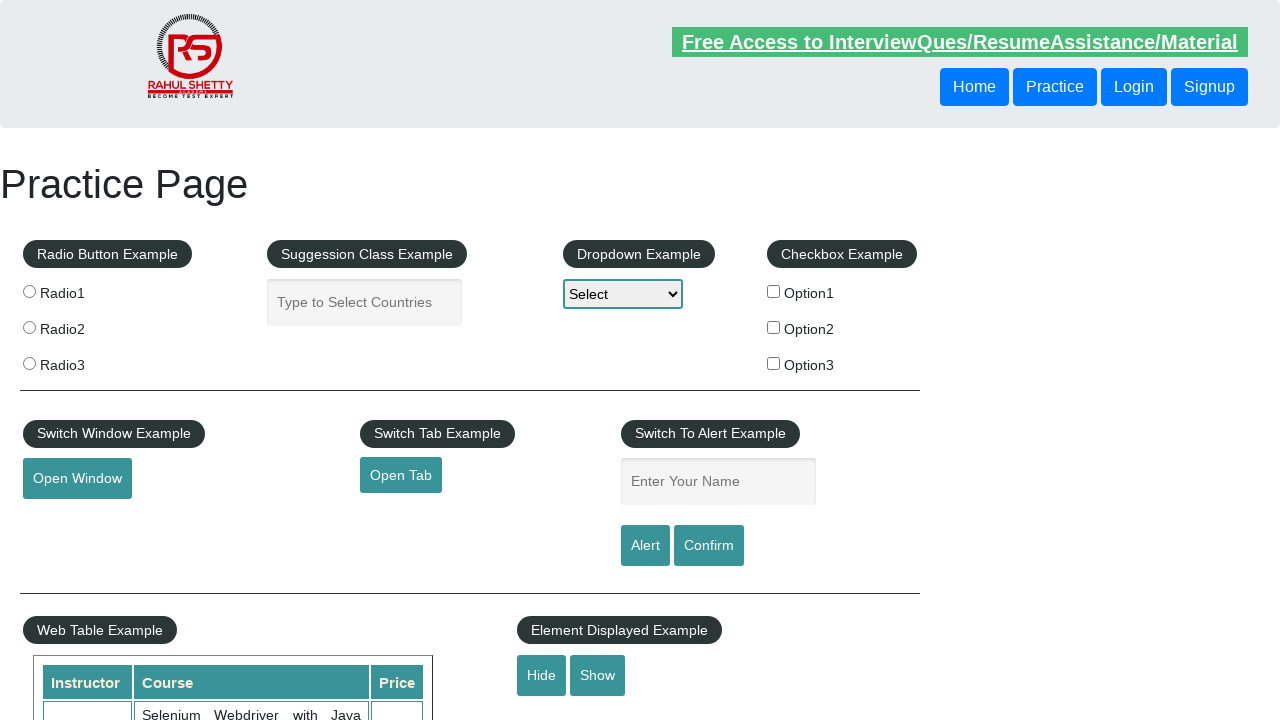

Clicked confirm button to trigger JavaScript dialog at (709, 546) on #confirmbtn
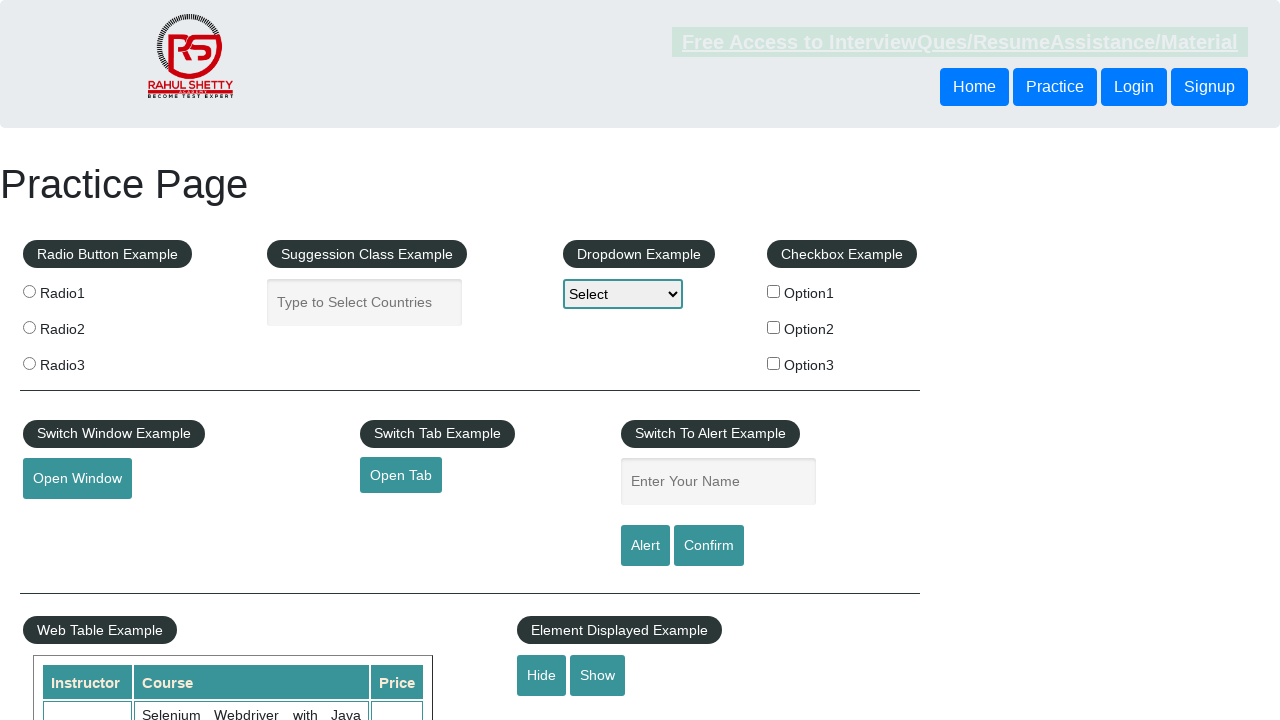

Hovered over mouse hover element to reveal options at (83, 361) on #mousehover
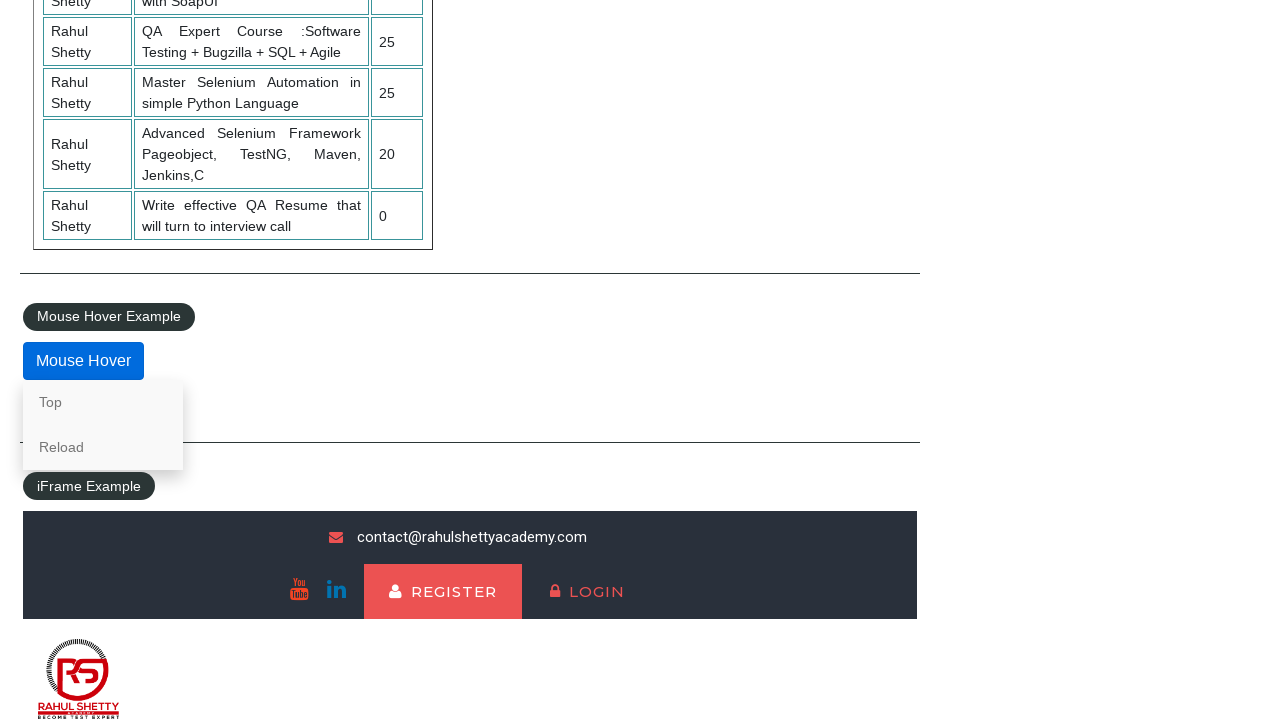

Switched to courses iframe
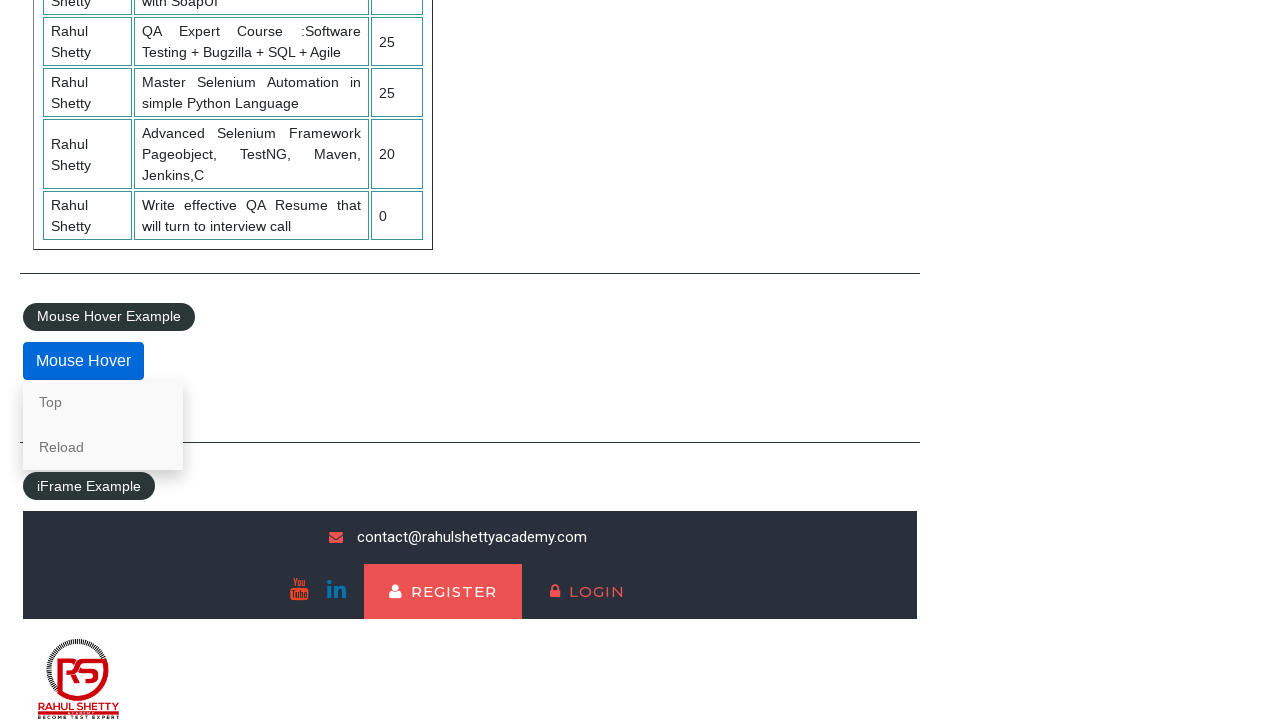

Clicked lifetime access link in iframe at (307, 675) on #courses-iframe >> internal:control=enter-frame >> li a[href*='lifetime-access']
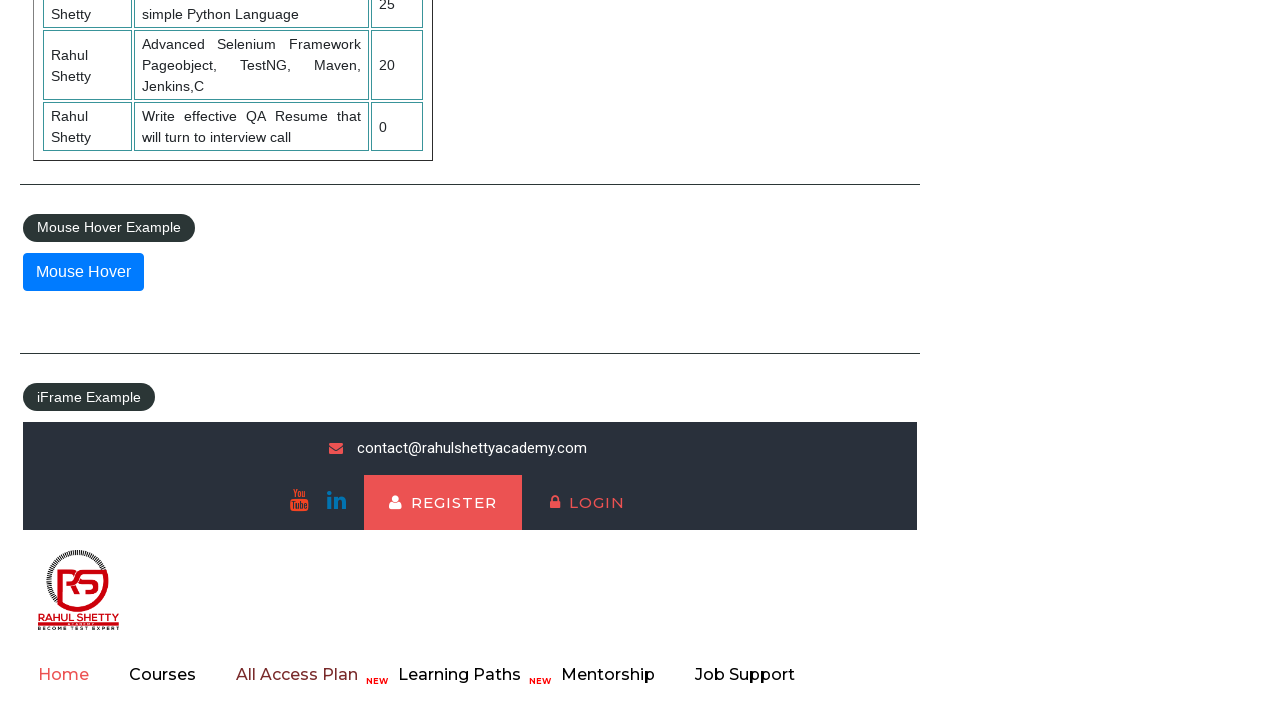

Retrieved text content from iframe element: 'Join 13,522 Happy Subscibers!'
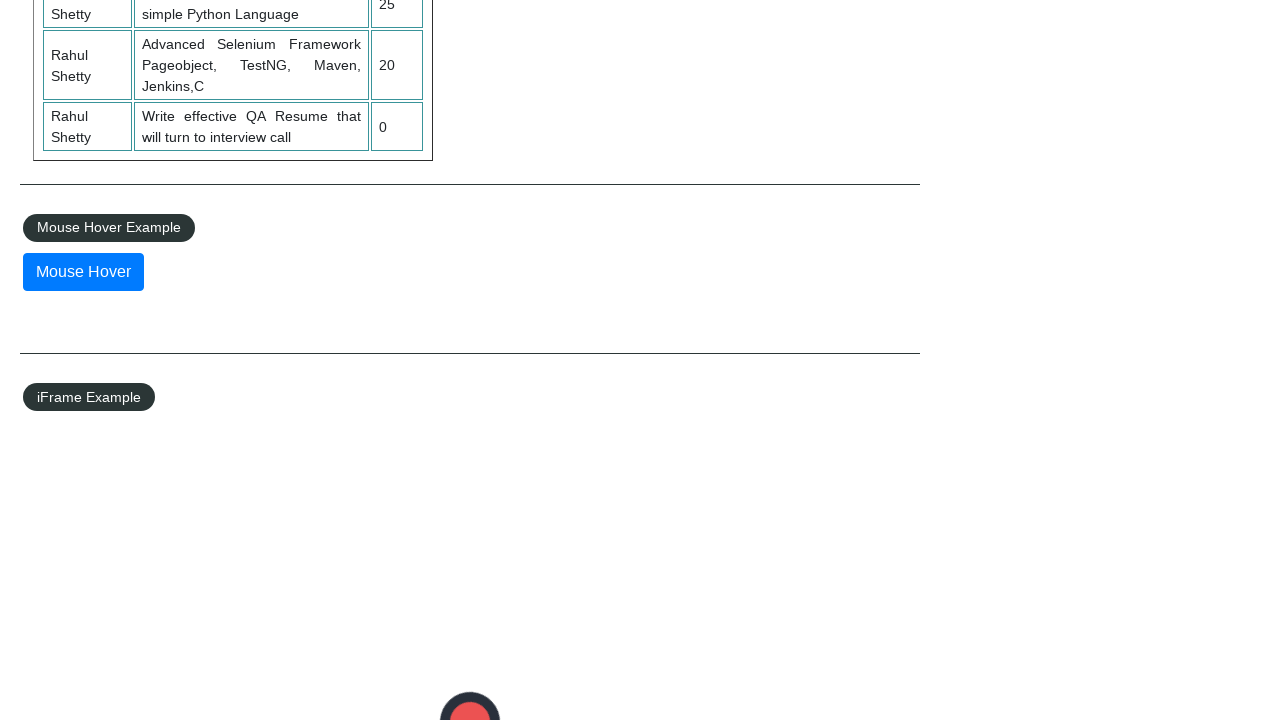

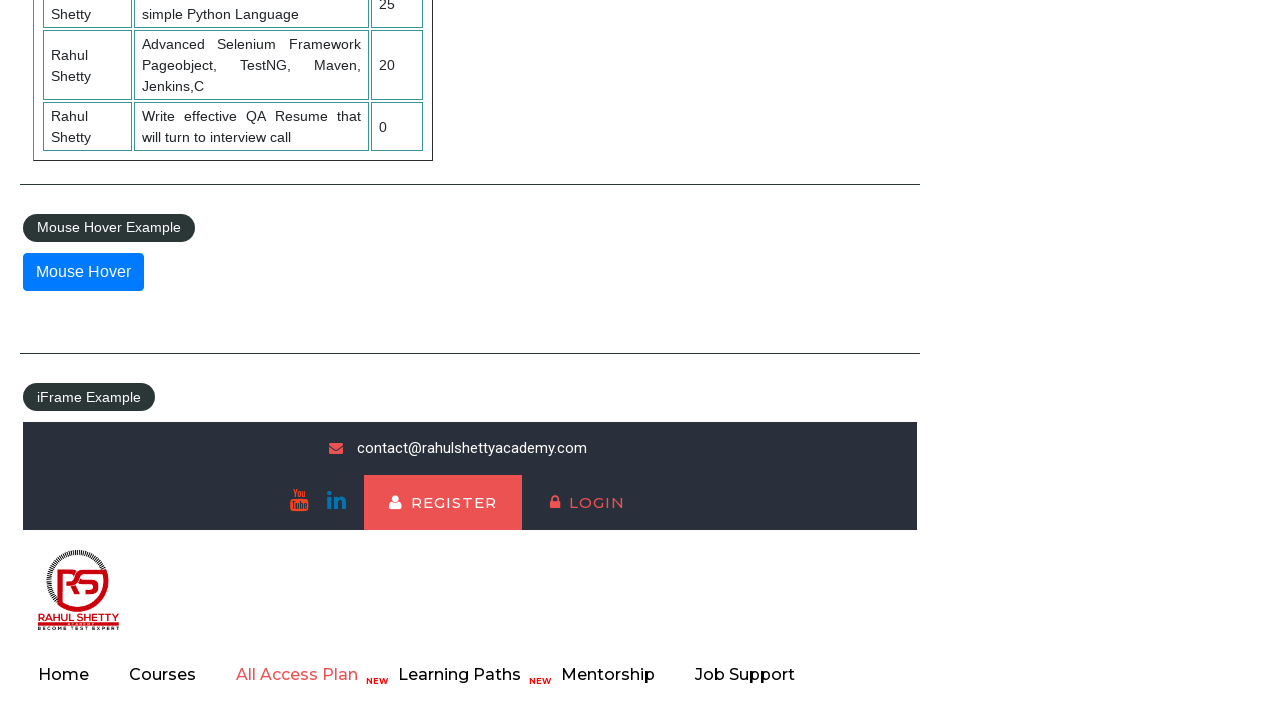